Tests that entering an empty string removes the todo item

Starting URL: https://demo.playwright.dev/todomvc

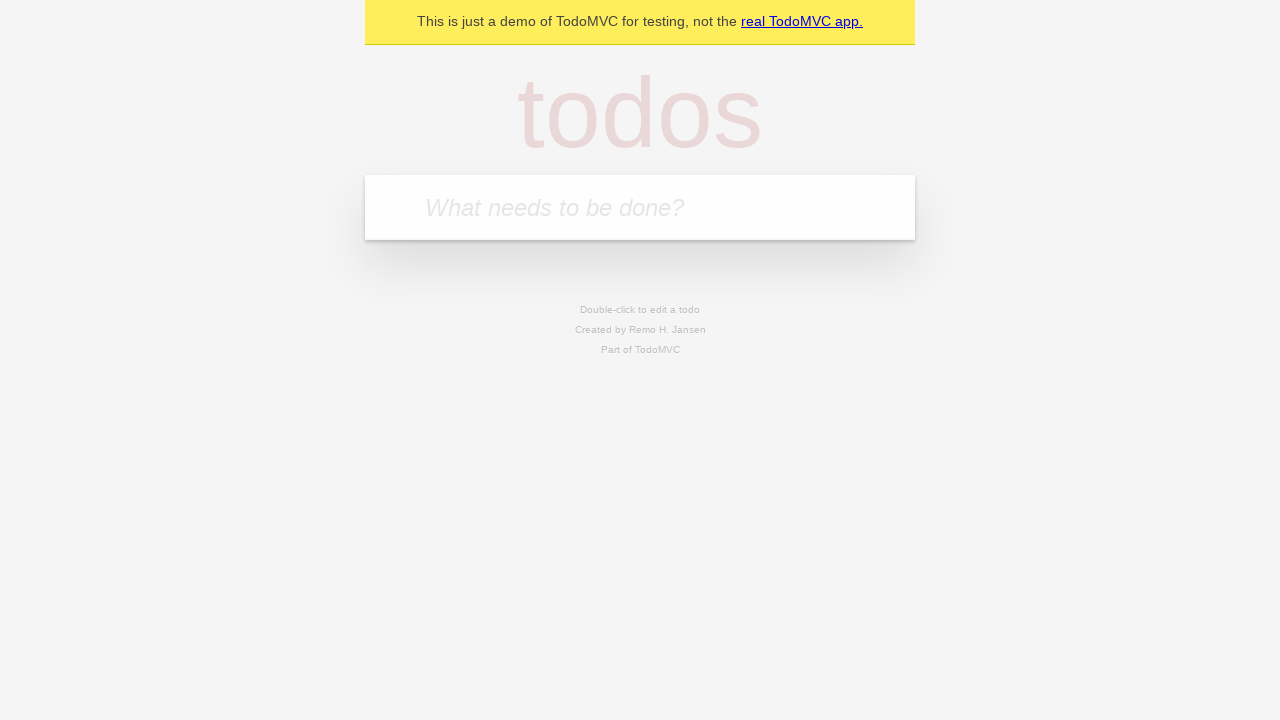

Filled todo input with 'buy some cheese' on internal:attr=[placeholder="What needs to be done?"i]
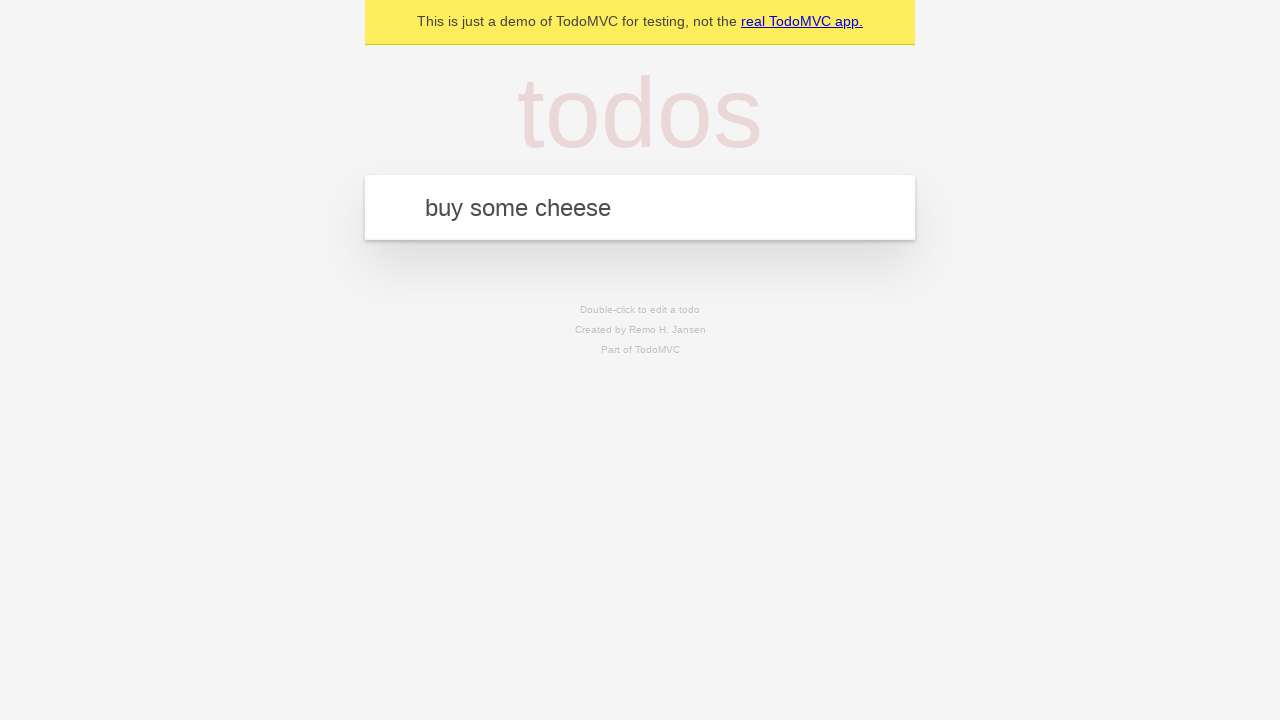

Pressed Enter to create todo 'buy some cheese' on internal:attr=[placeholder="What needs to be done?"i]
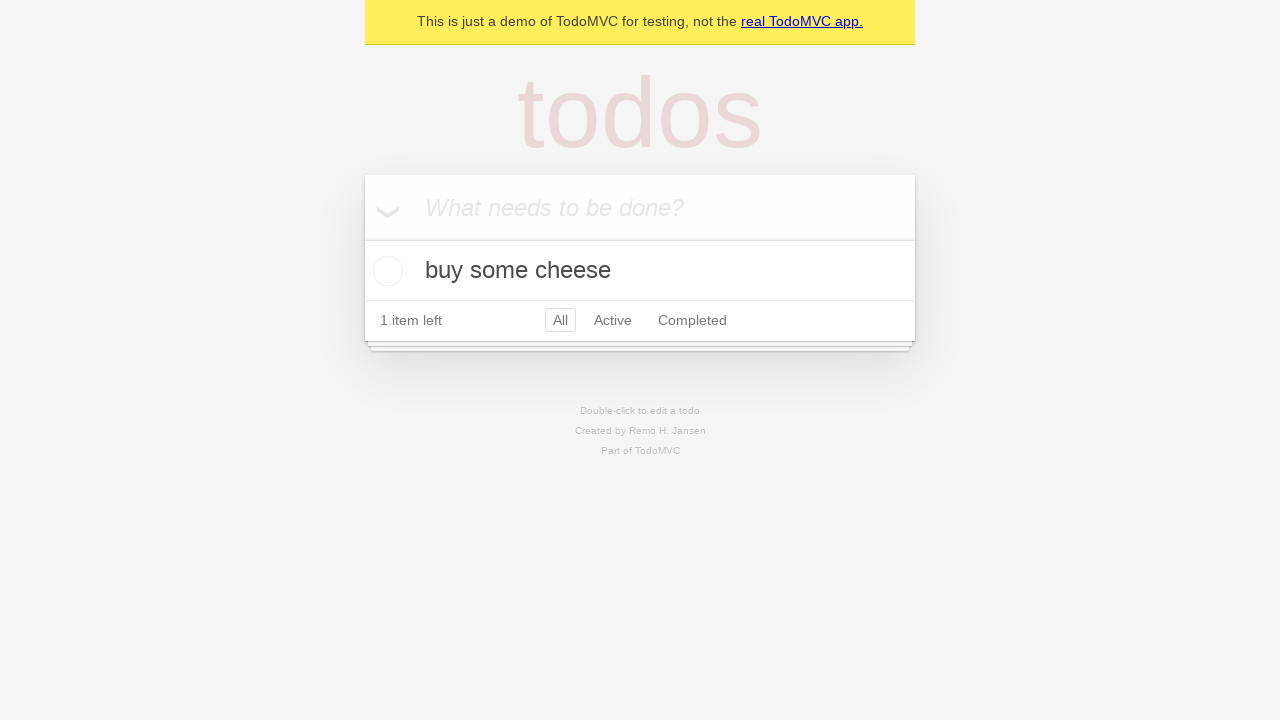

Filled todo input with 'feed the cat' on internal:attr=[placeholder="What needs to be done?"i]
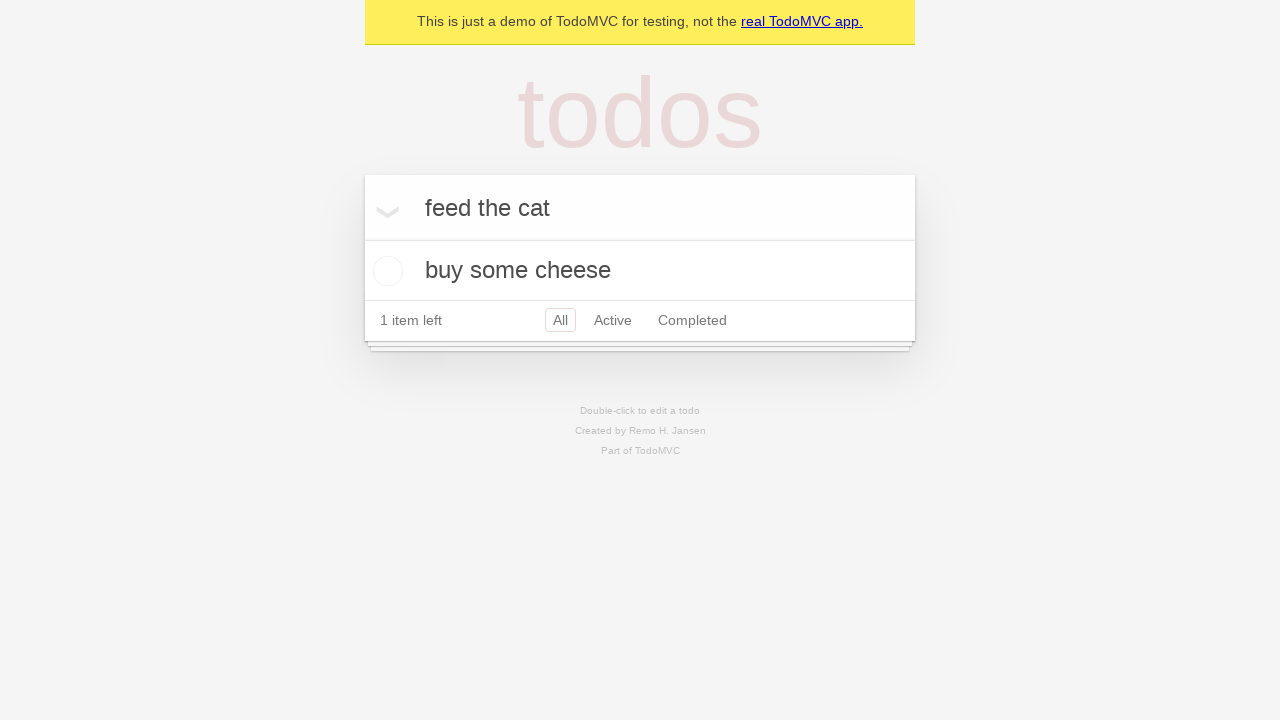

Pressed Enter to create todo 'feed the cat' on internal:attr=[placeholder="What needs to be done?"i]
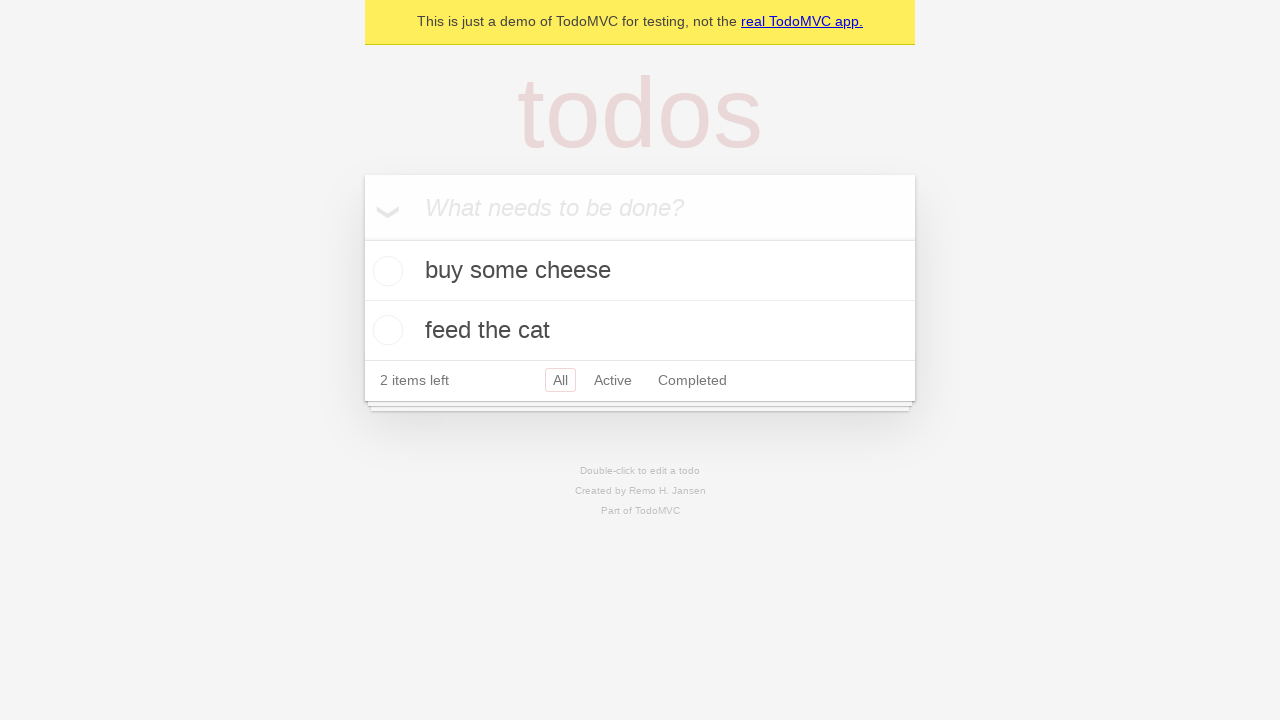

Filled todo input with 'book a doctors appointment' on internal:attr=[placeholder="What needs to be done?"i]
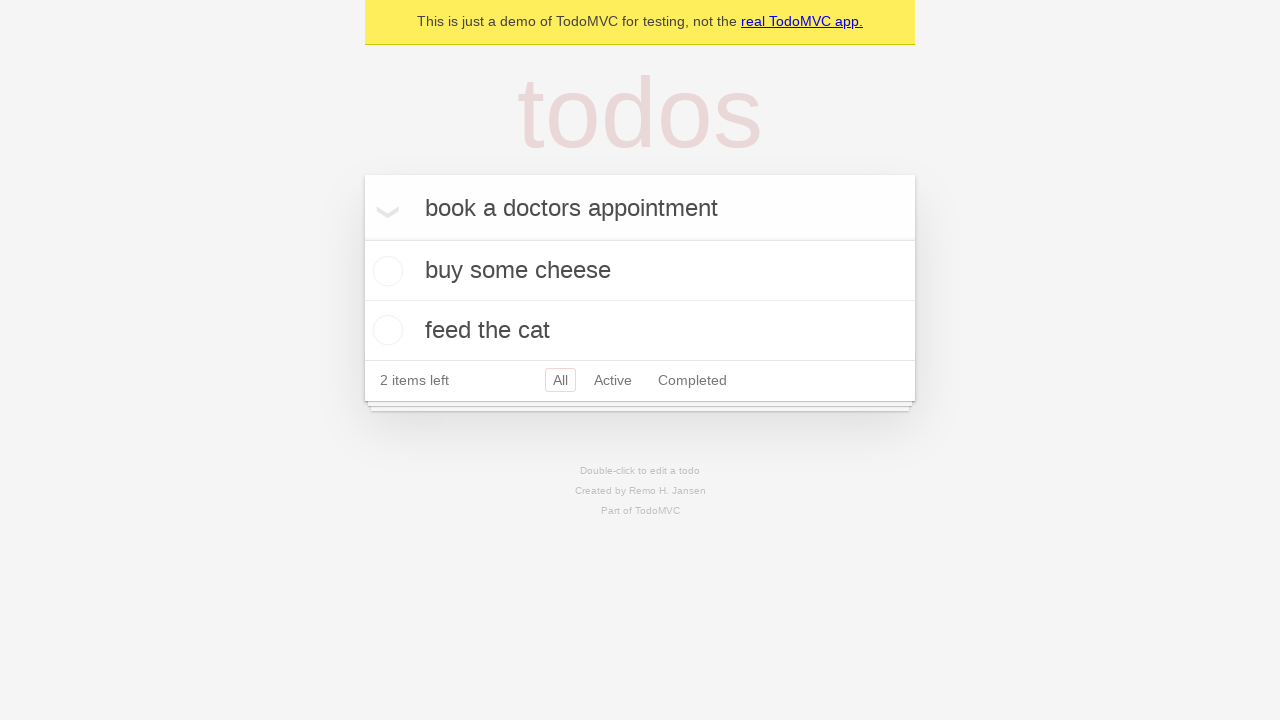

Pressed Enter to create todo 'book a doctors appointment' on internal:attr=[placeholder="What needs to be done?"i]
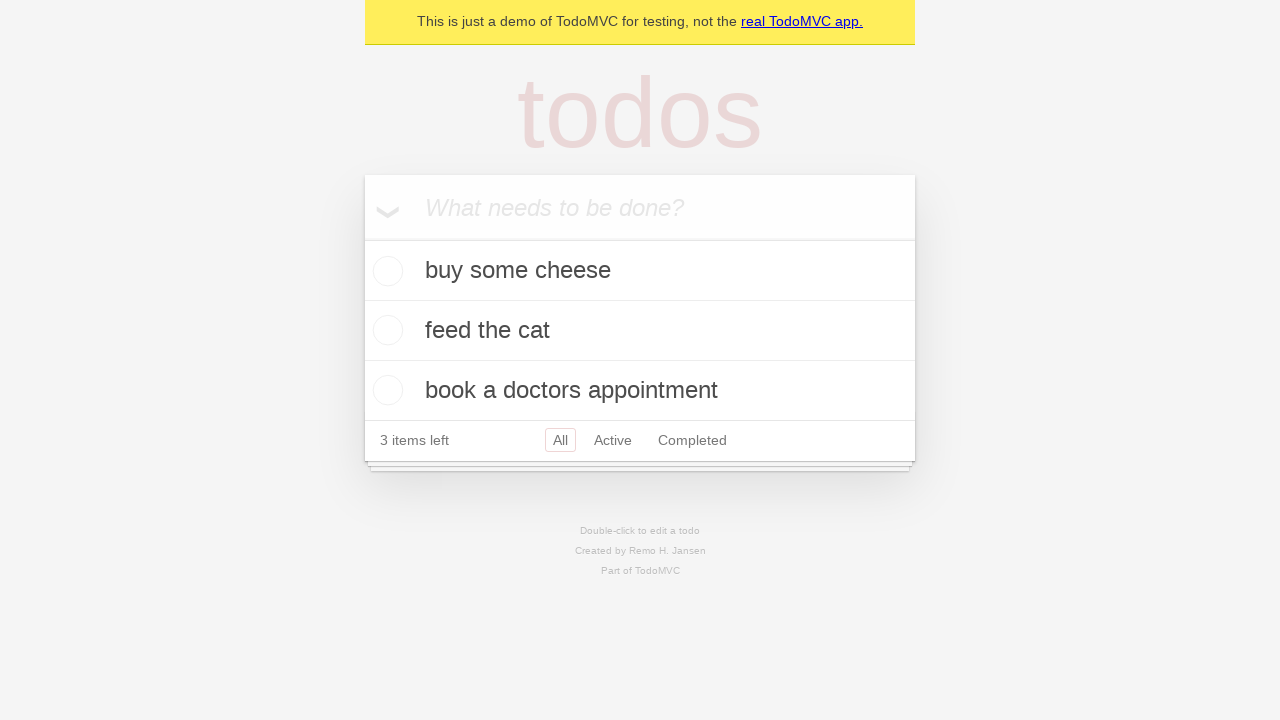

Double-clicked second todo item to enter edit mode at (640, 331) on internal:testid=[data-testid="todo-item"s] >> nth=1
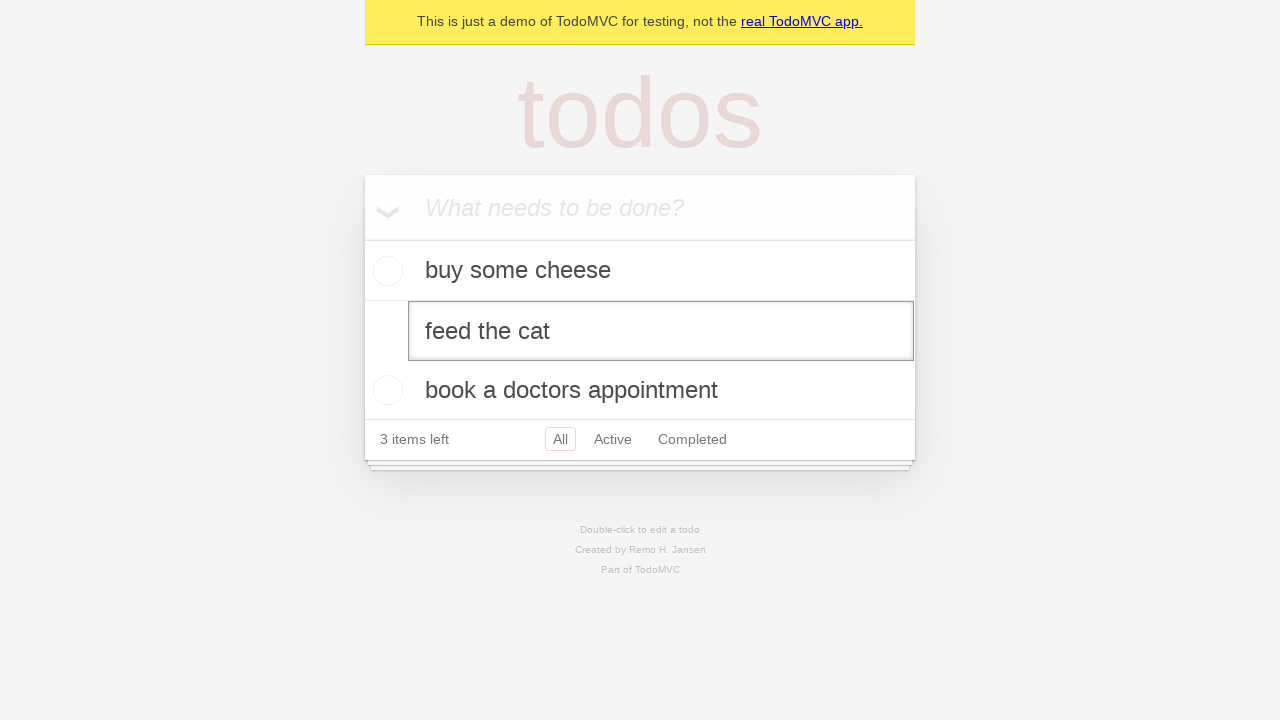

Cleared the text in the edit field on internal:testid=[data-testid="todo-item"s] >> nth=1 >> internal:role=textbox[nam
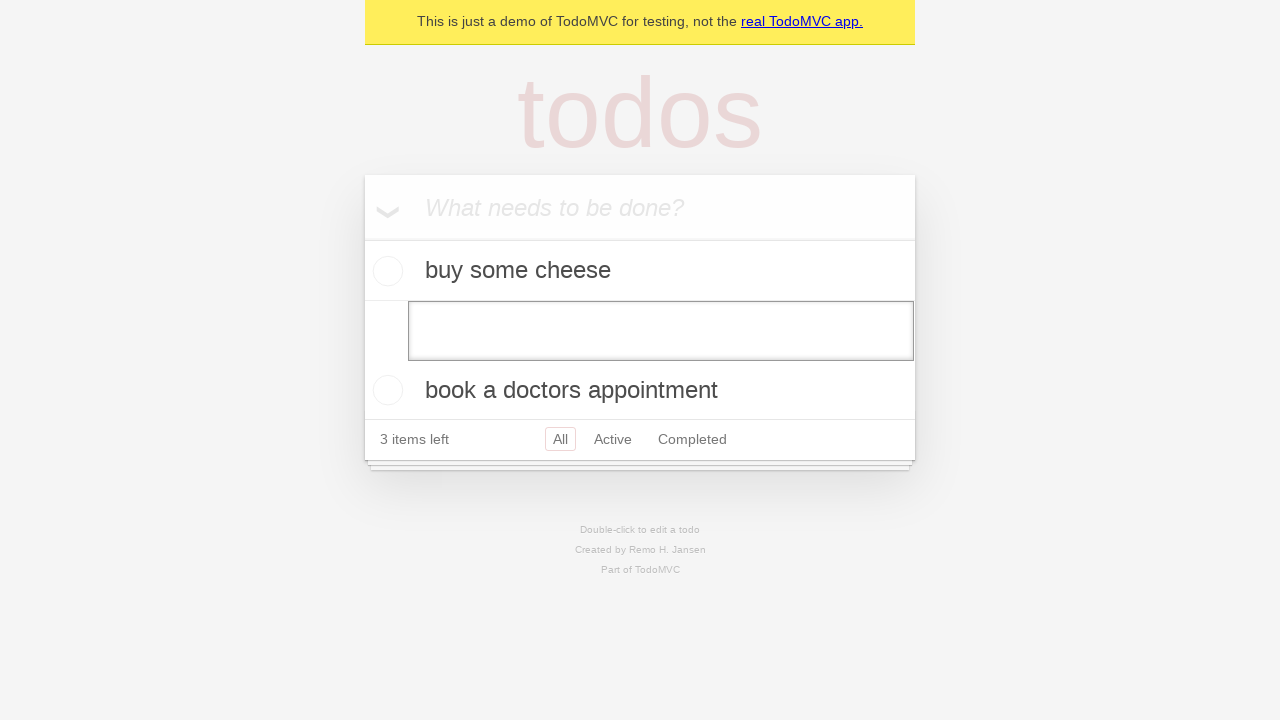

Pressed Enter to submit empty string, removing the todo item on internal:testid=[data-testid="todo-item"s] >> nth=1 >> internal:role=textbox[nam
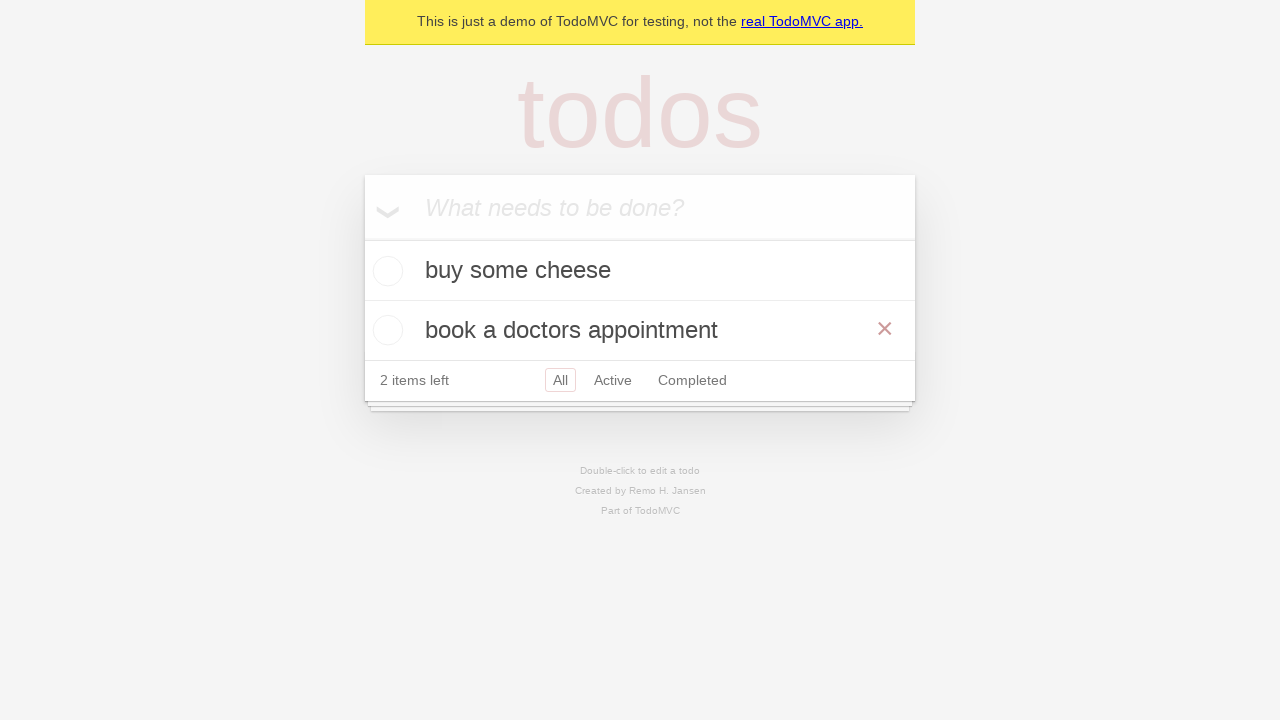

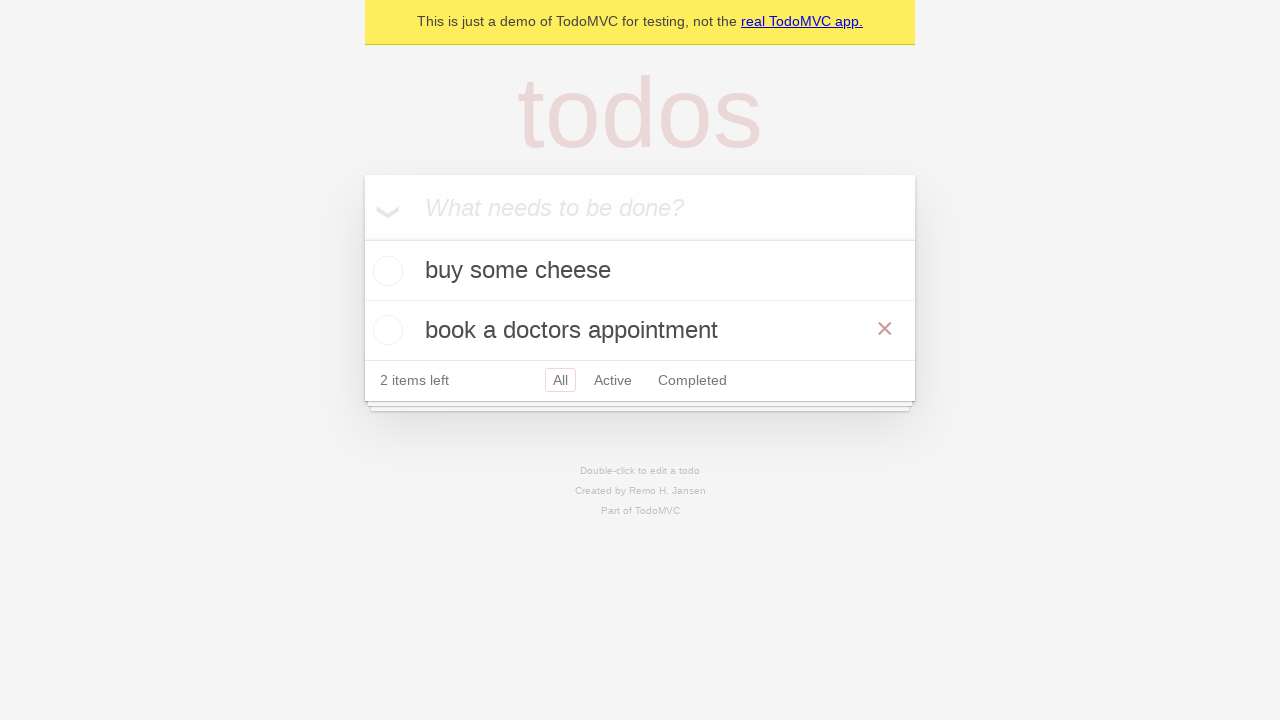